Tests right-click functionality on a button element to trigger a context menu on a jQuery contextMenu demo page

Starting URL: https://swisnl.github.io/jQuery-contextMenu/demo.html

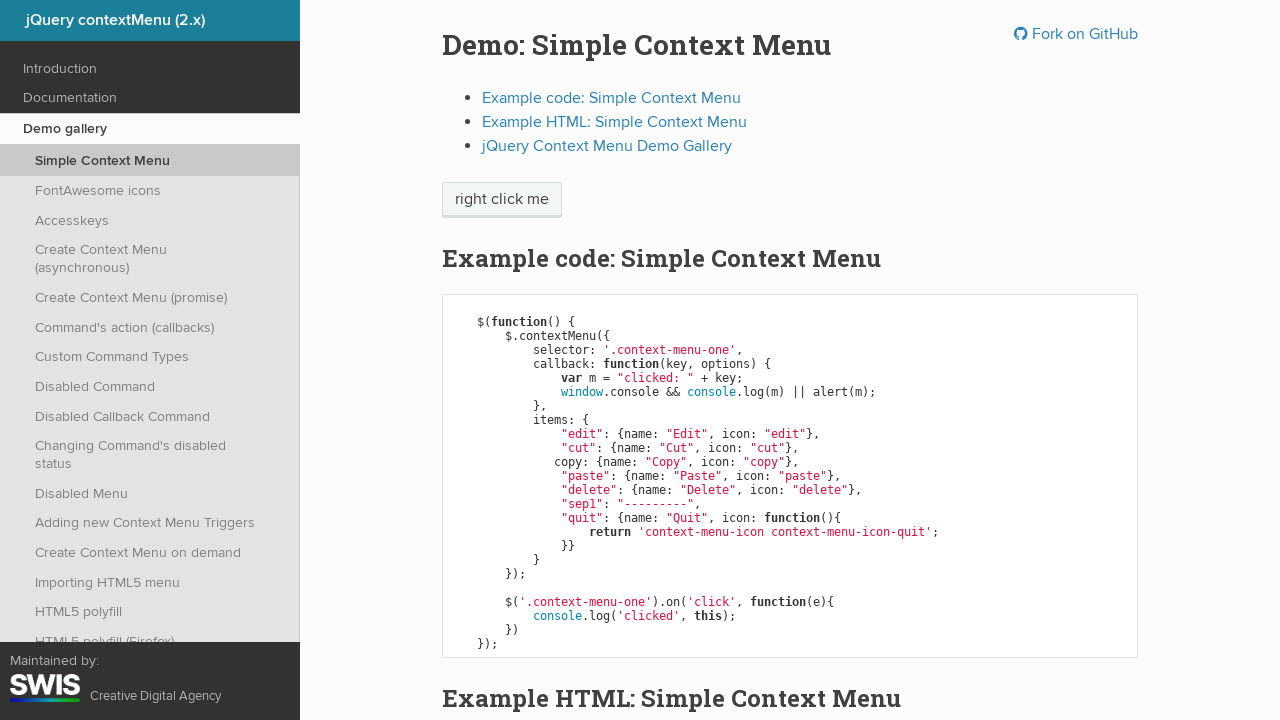

Right-clicked on the context menu button to trigger context menu at (502, 200) on .context-menu-one.btn.btn-neutral
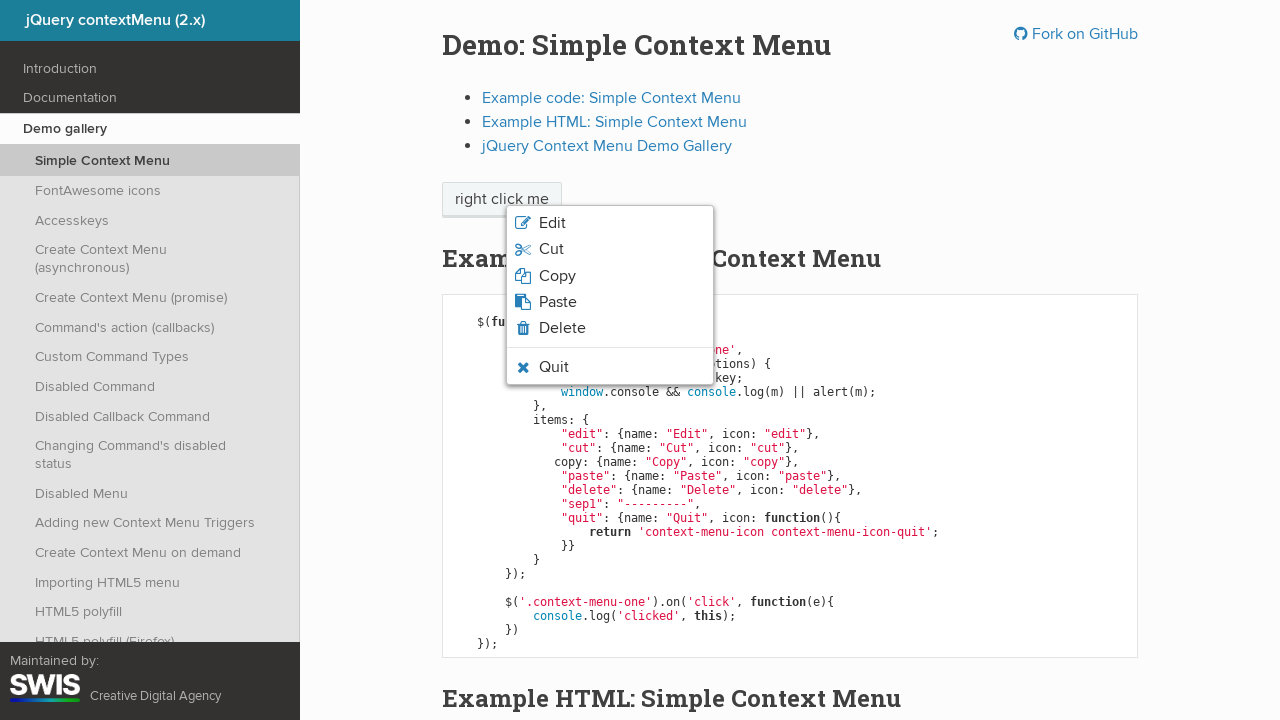

Context menu appeared on the page
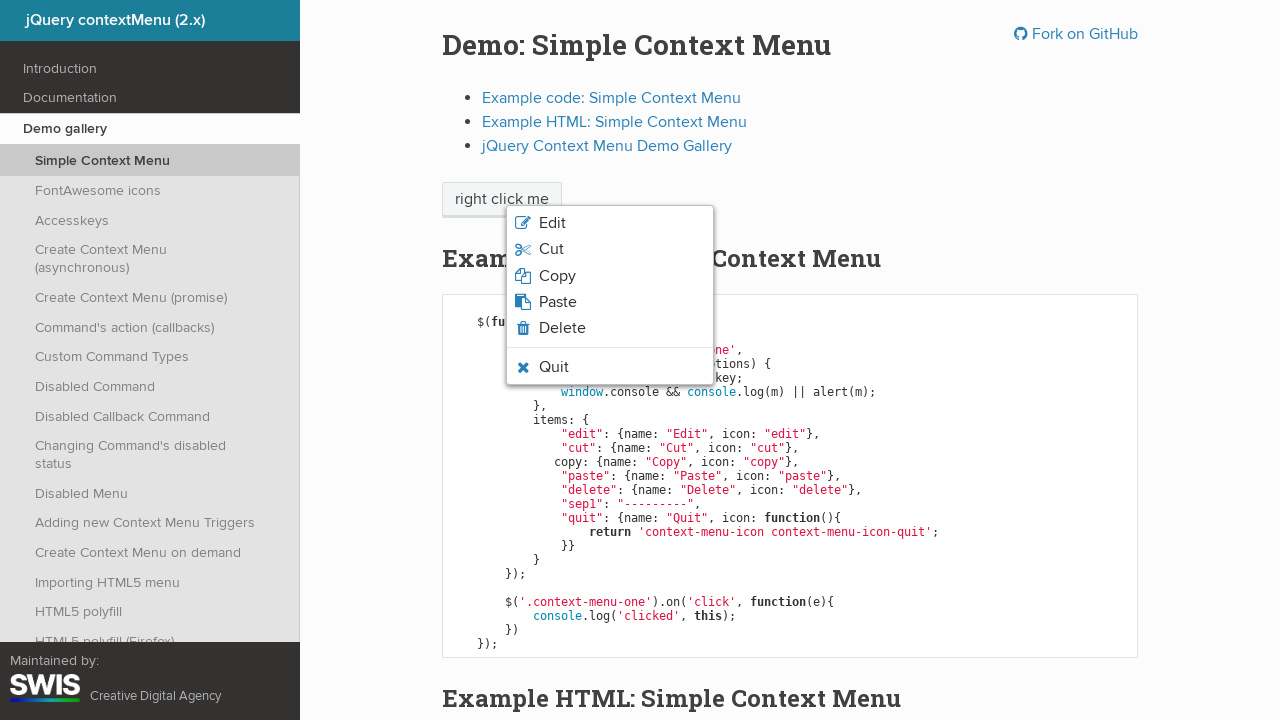

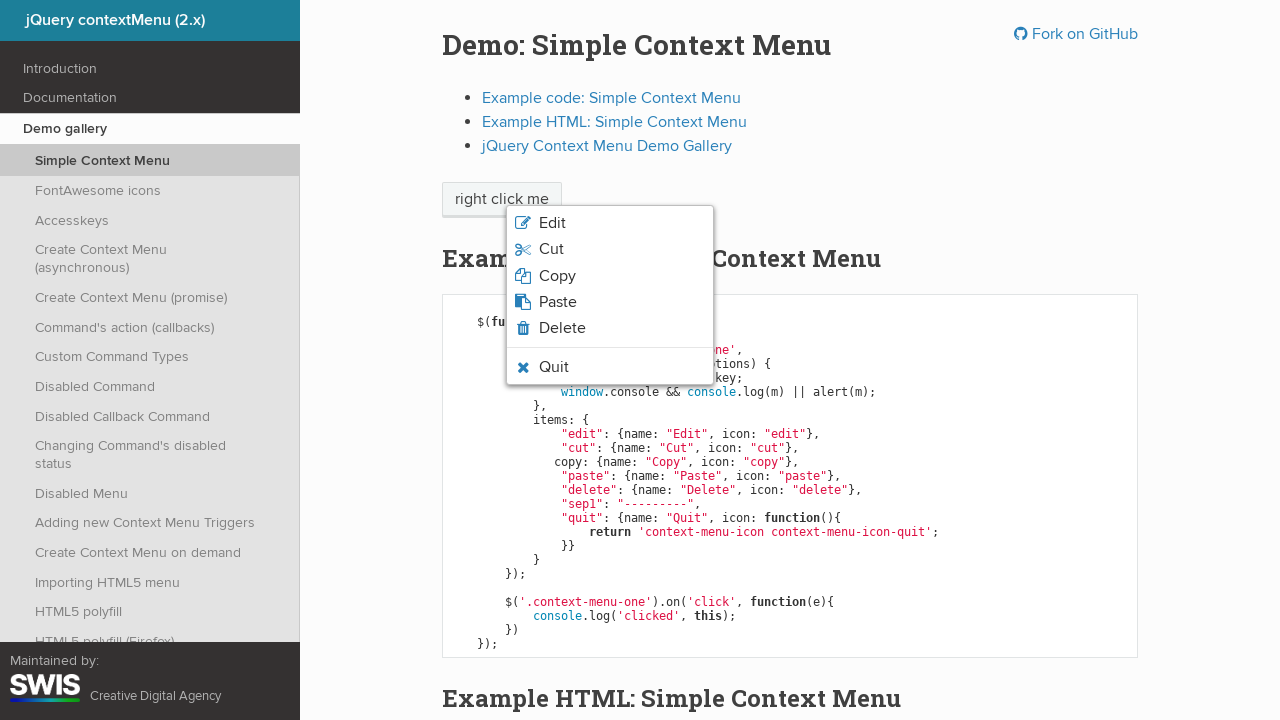